Tests context menu interaction and file upload functionality on the-internet.herokuapp.com demo site

Starting URL: https://the-internet.herokuapp.com/context_menu

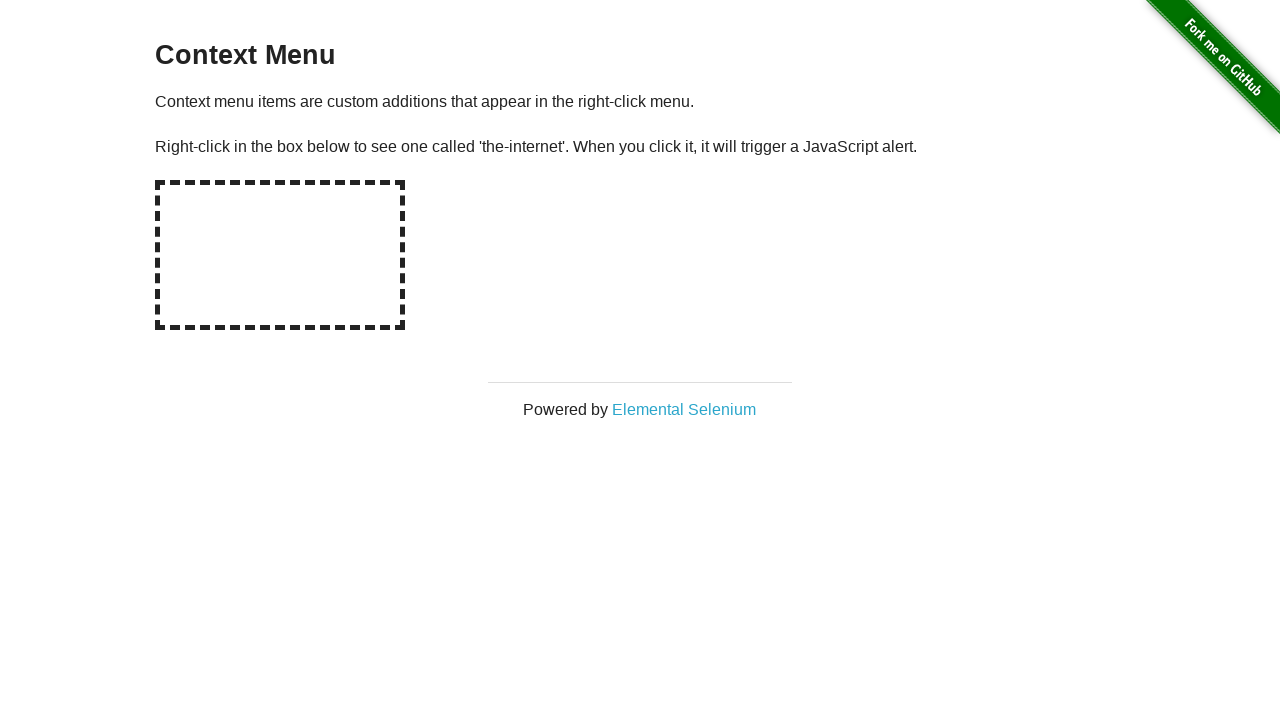

Right-clicked on hot-spot element to trigger context menu at (280, 255) on #hot-spot
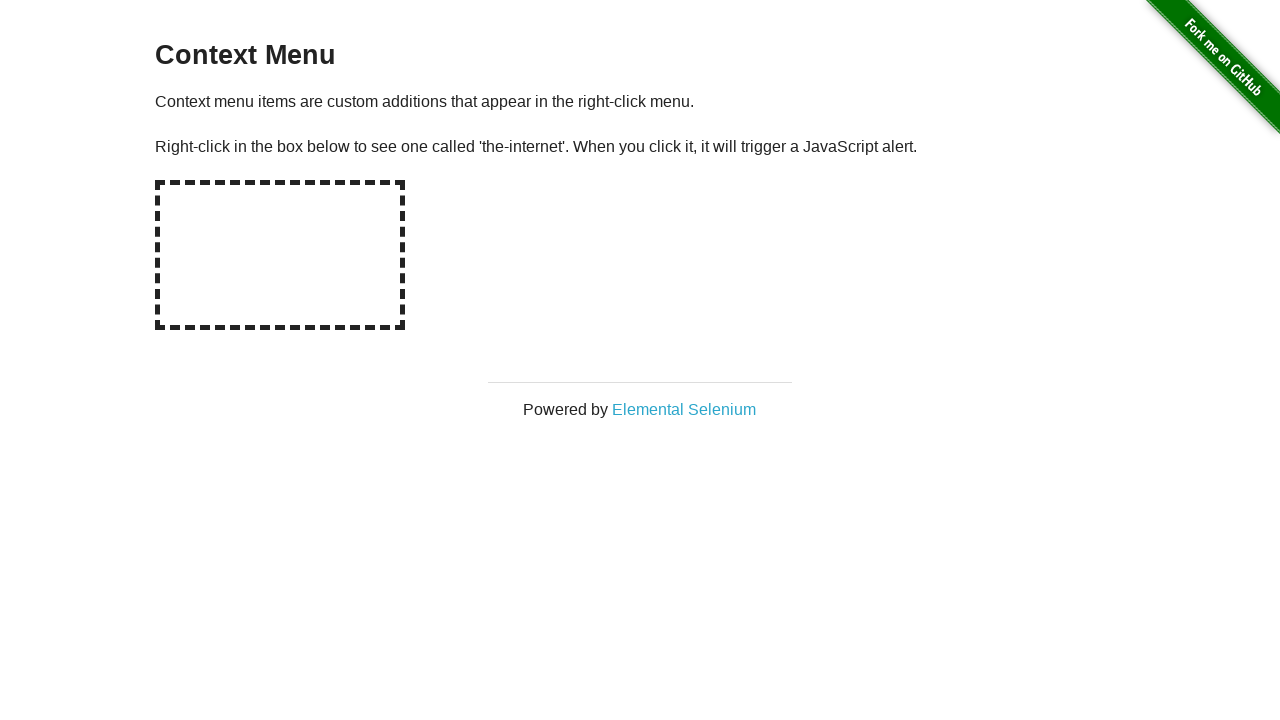

Set up dialog handler to accept alerts
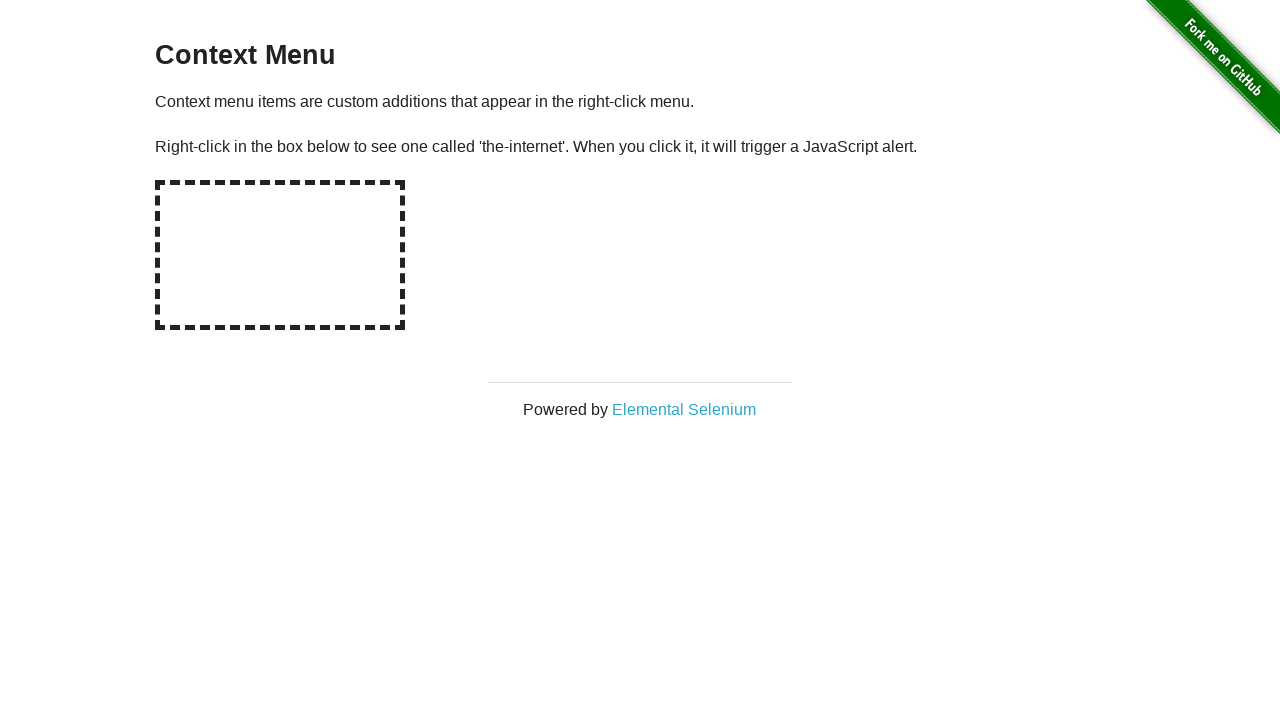

Navigated to file upload page
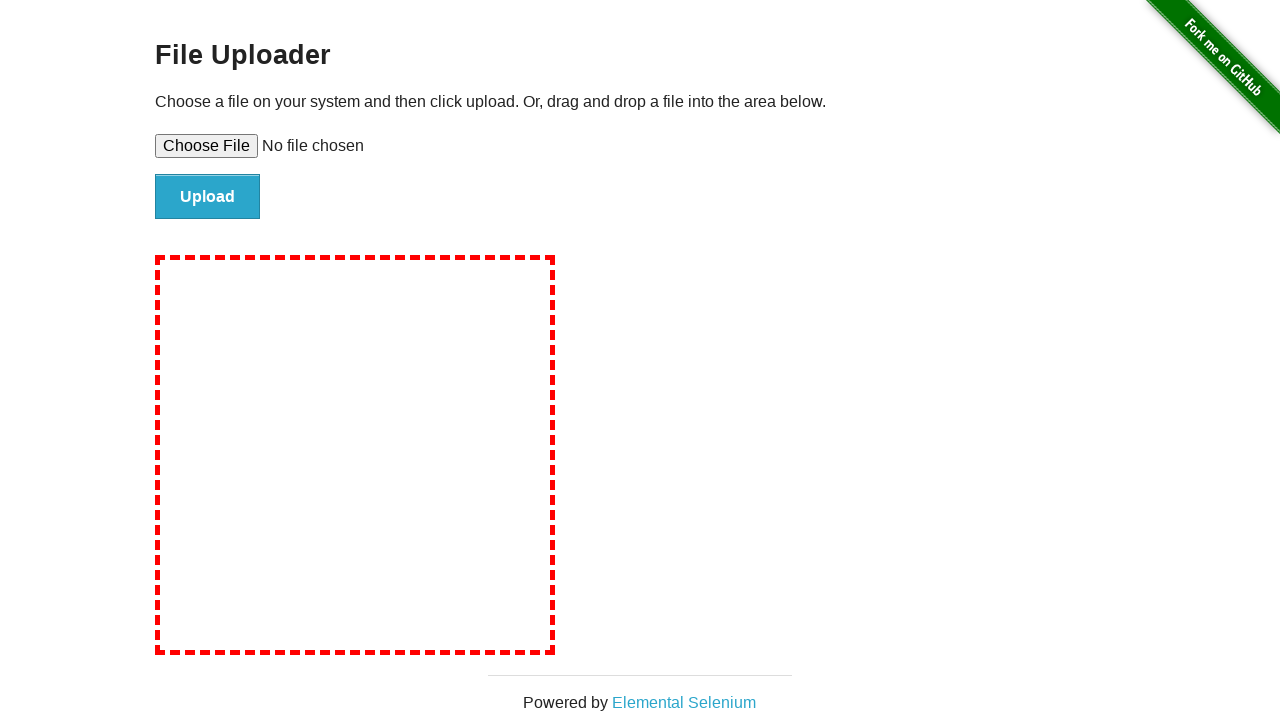

Created temporary test file for upload
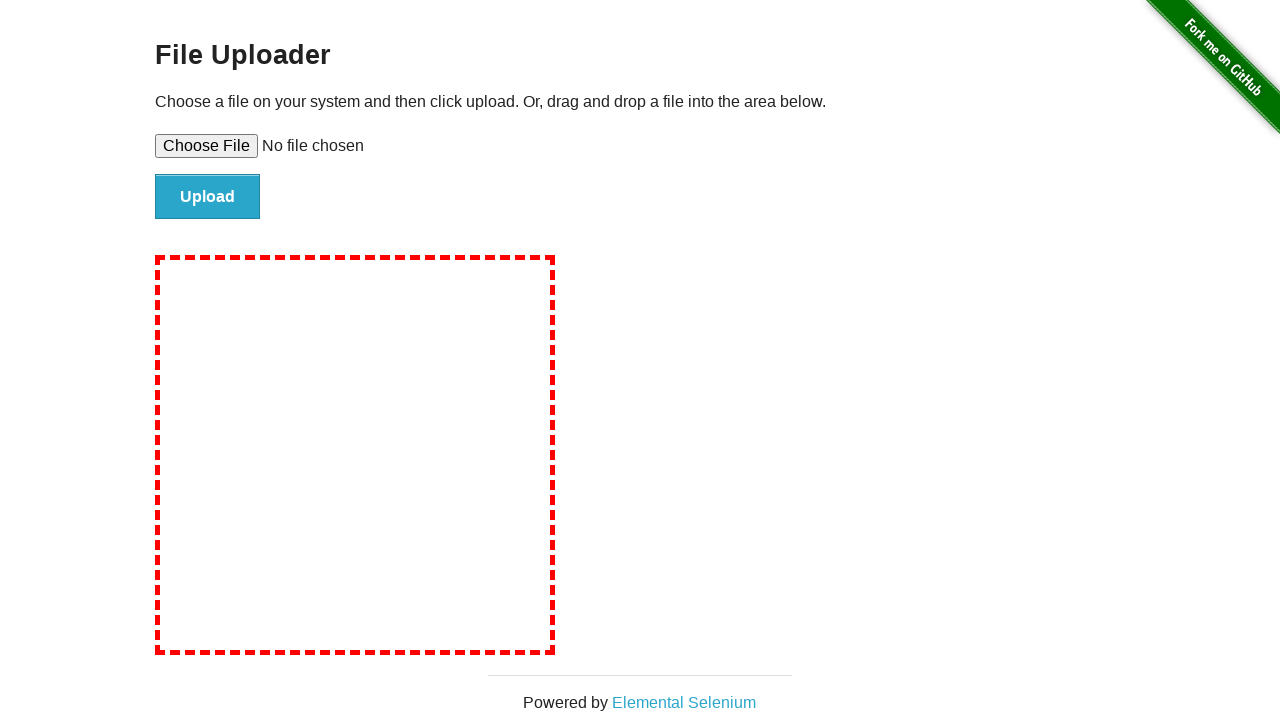

Selected file for upload via file input field
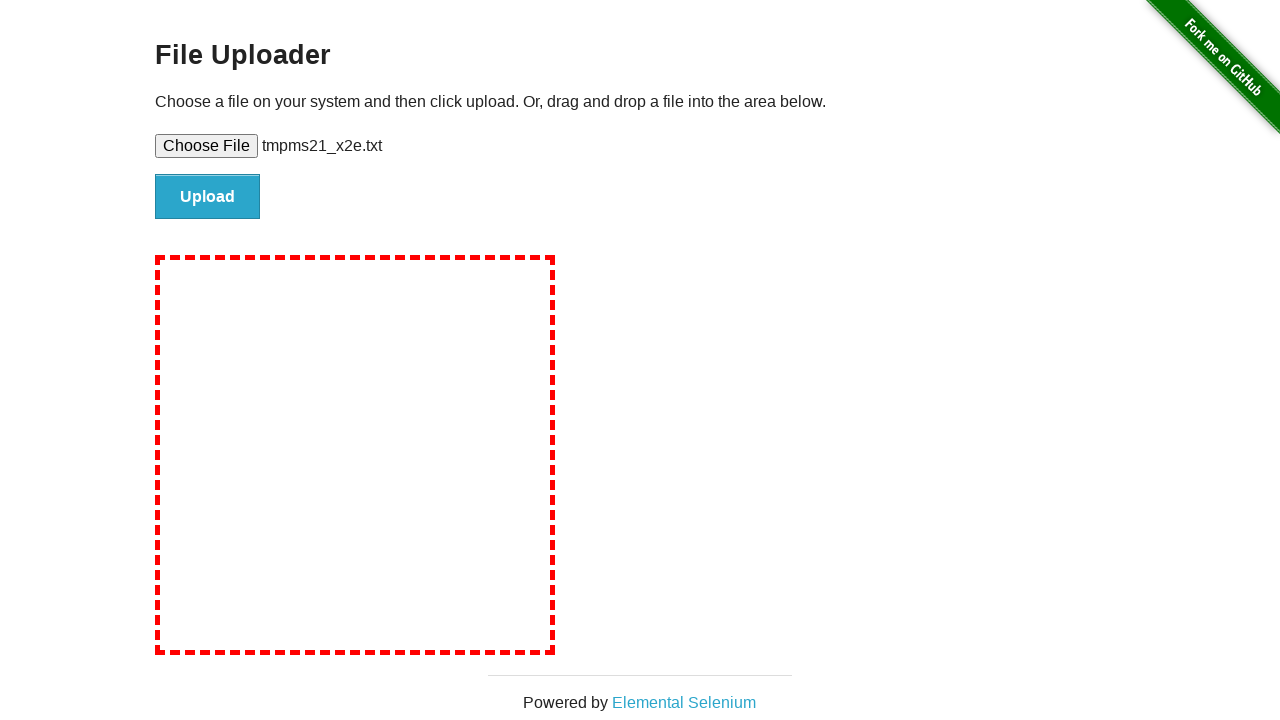

Clicked submit button to upload file at (208, 197) on #file-submit
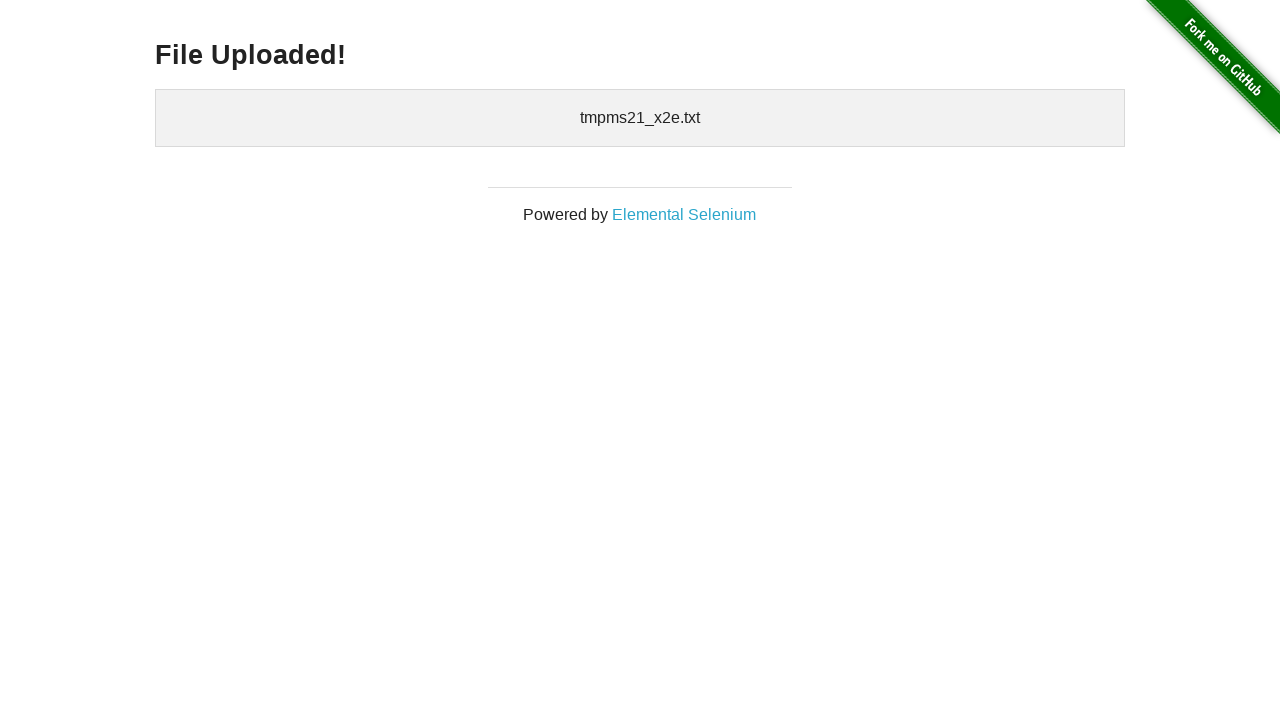

Upload confirmation element appeared
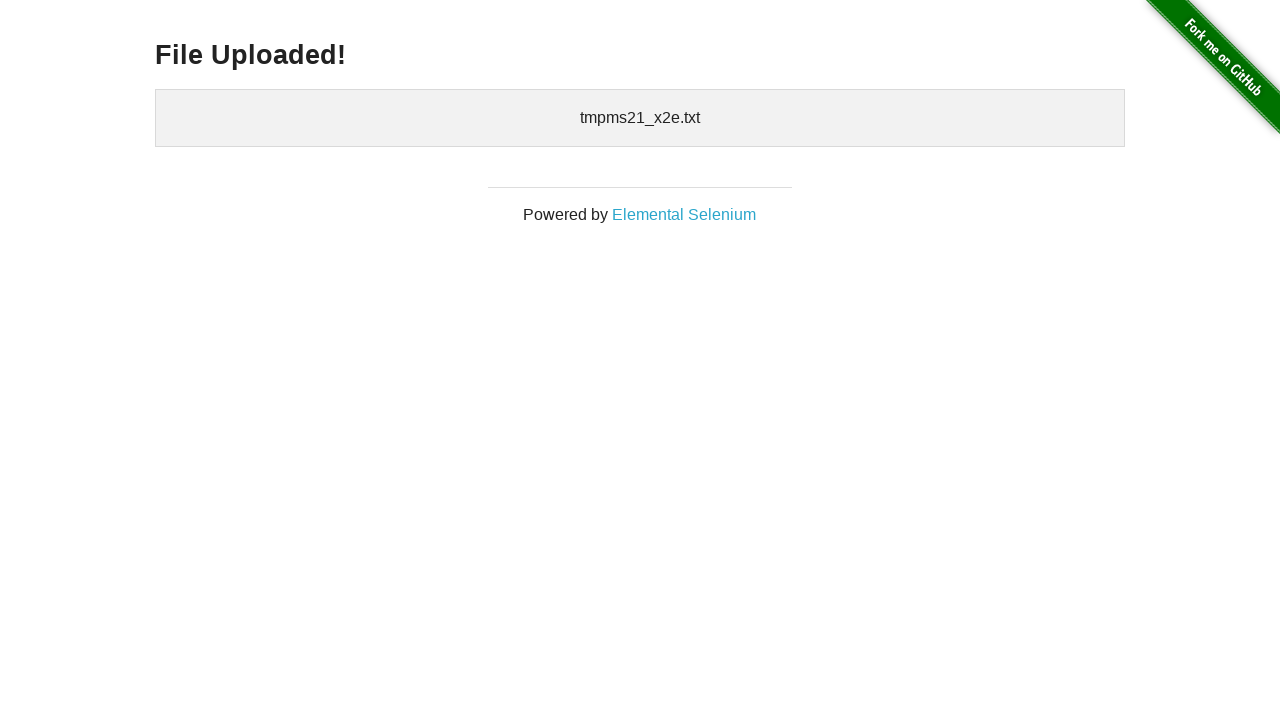

Cleaned up temporary test file
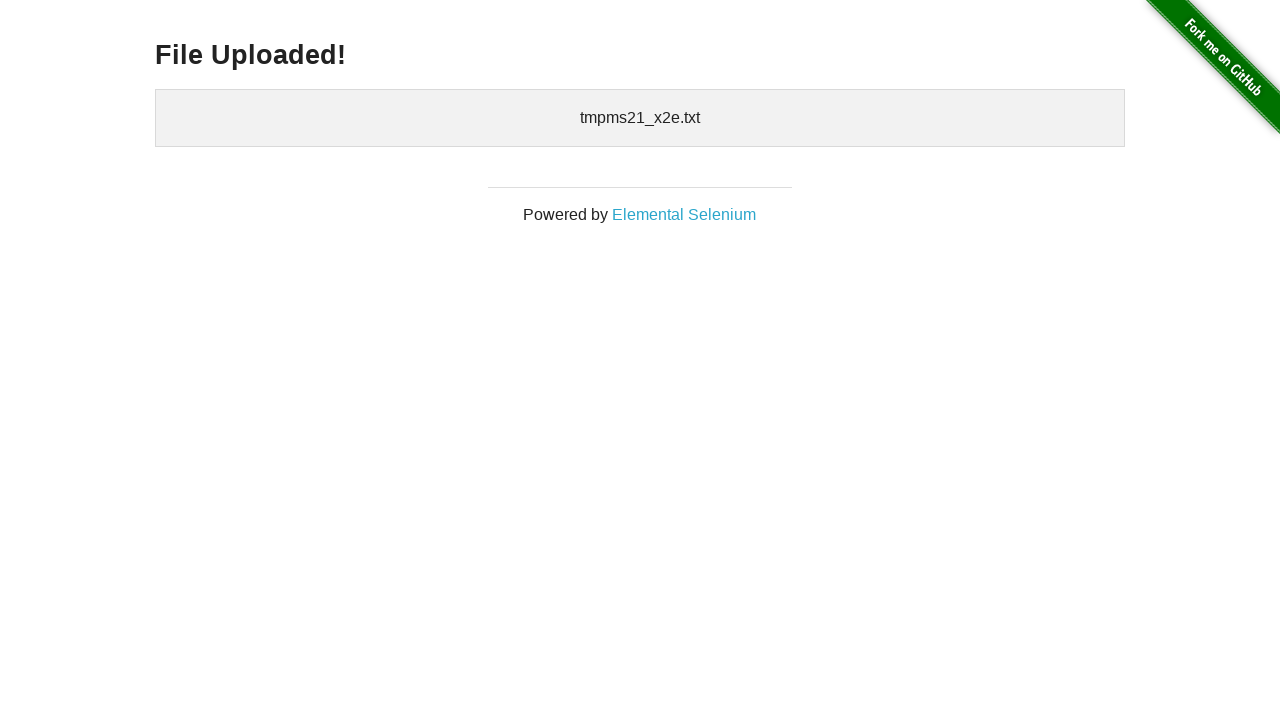

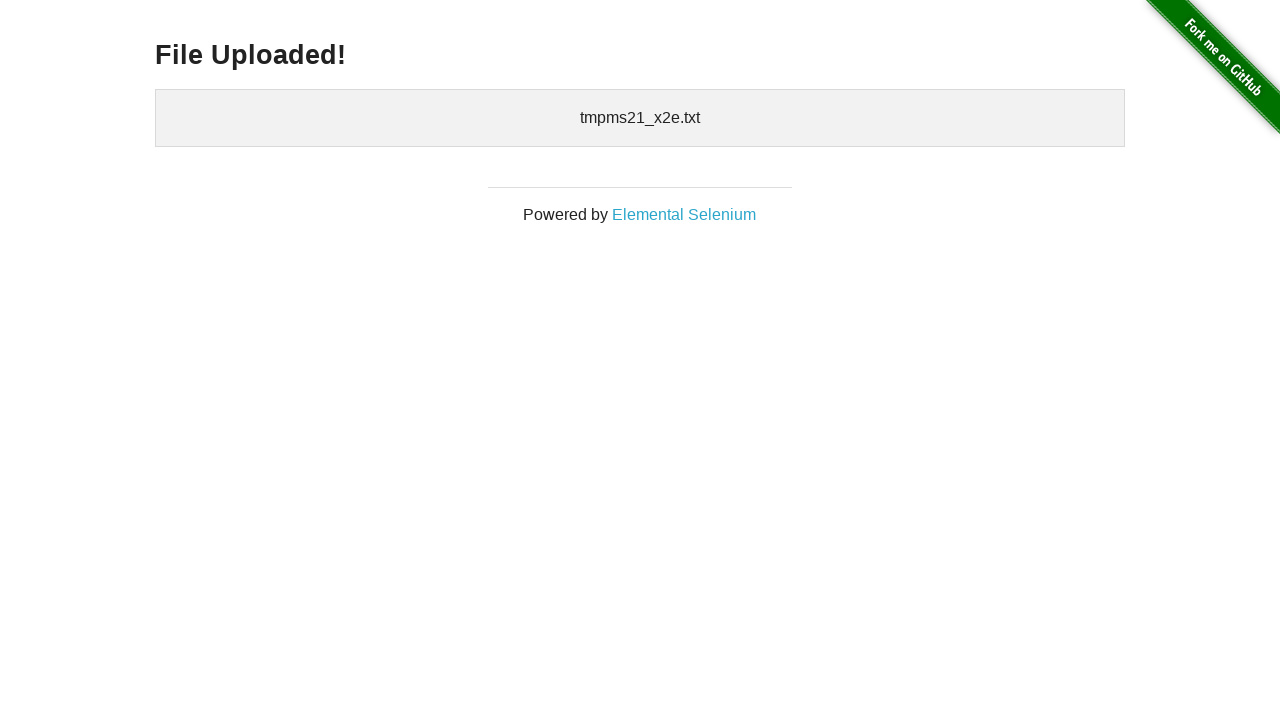